Tests the autocomplete feature on jQuery UI demo page by typing a letter in the input field within an iframe and selecting a suggestion from the dropdown list

Starting URL: https://jqueryui.com/autocomplete/

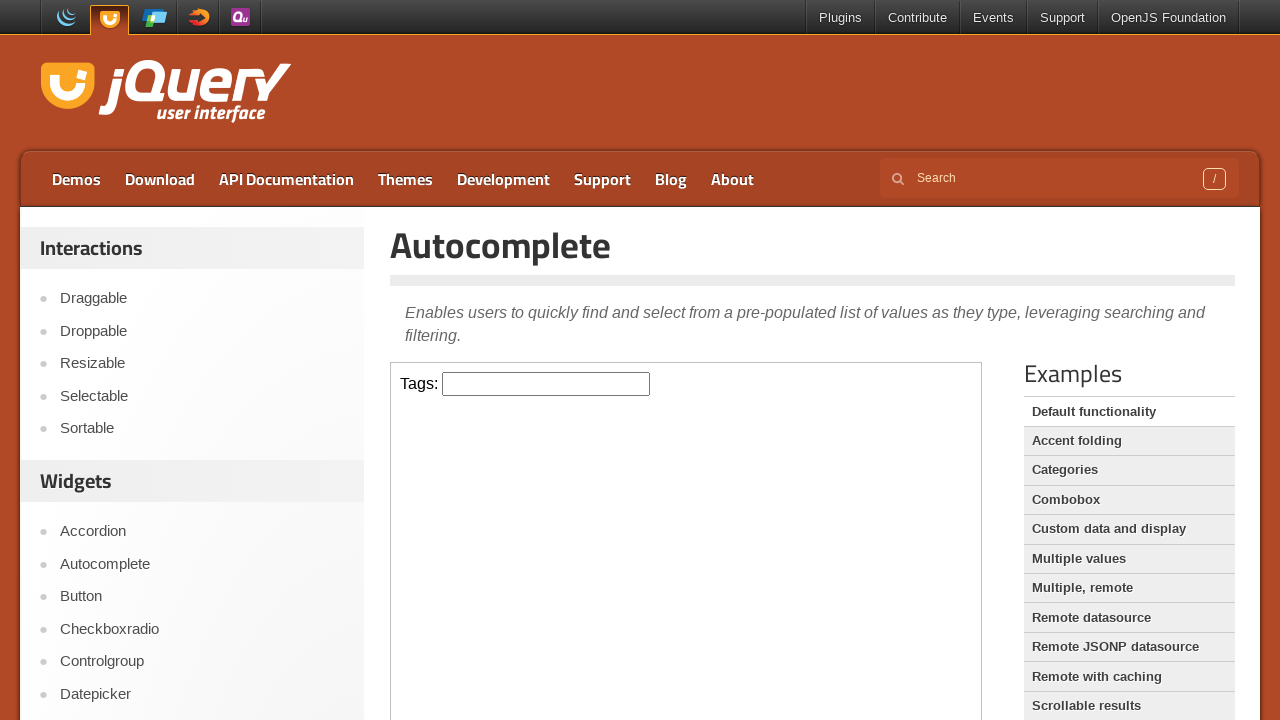

Clicked on the input field inside the iframe at (546, 384) on iframe >> internal:control=enter-frame >> input
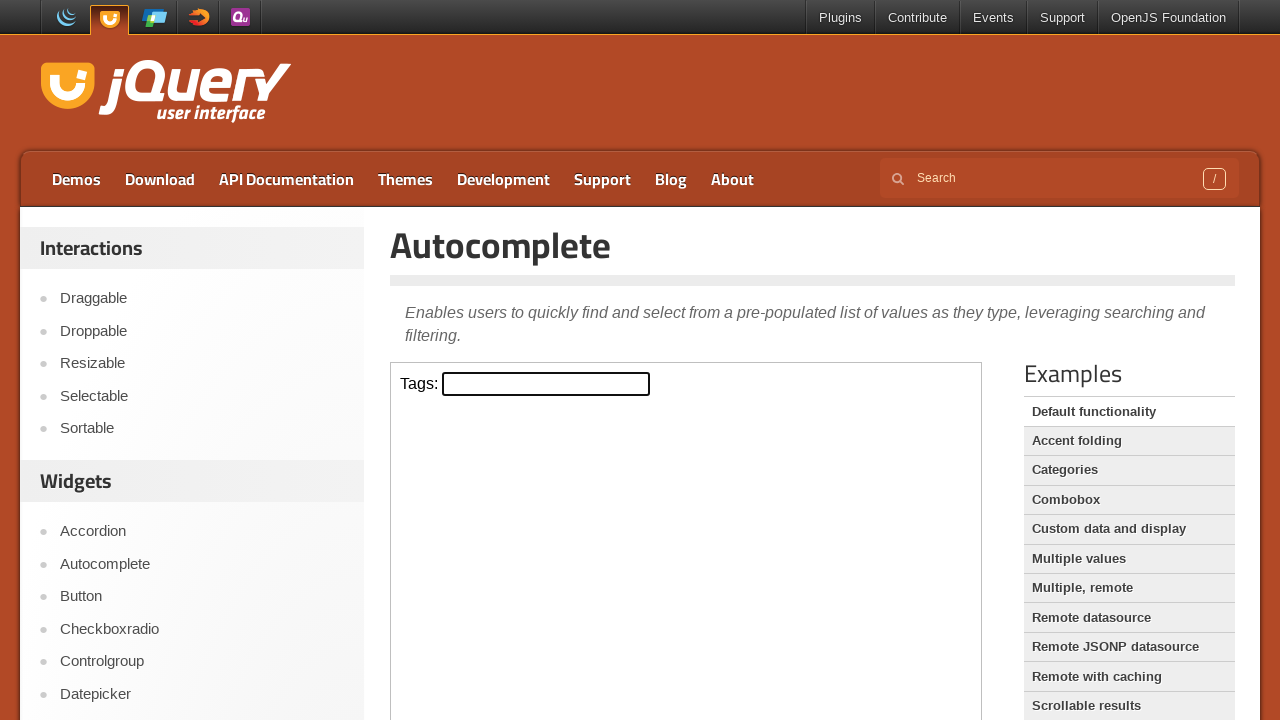

Typed 'P' in the input field to trigger autocomplete suggestions on iframe >> internal:control=enter-frame >> input
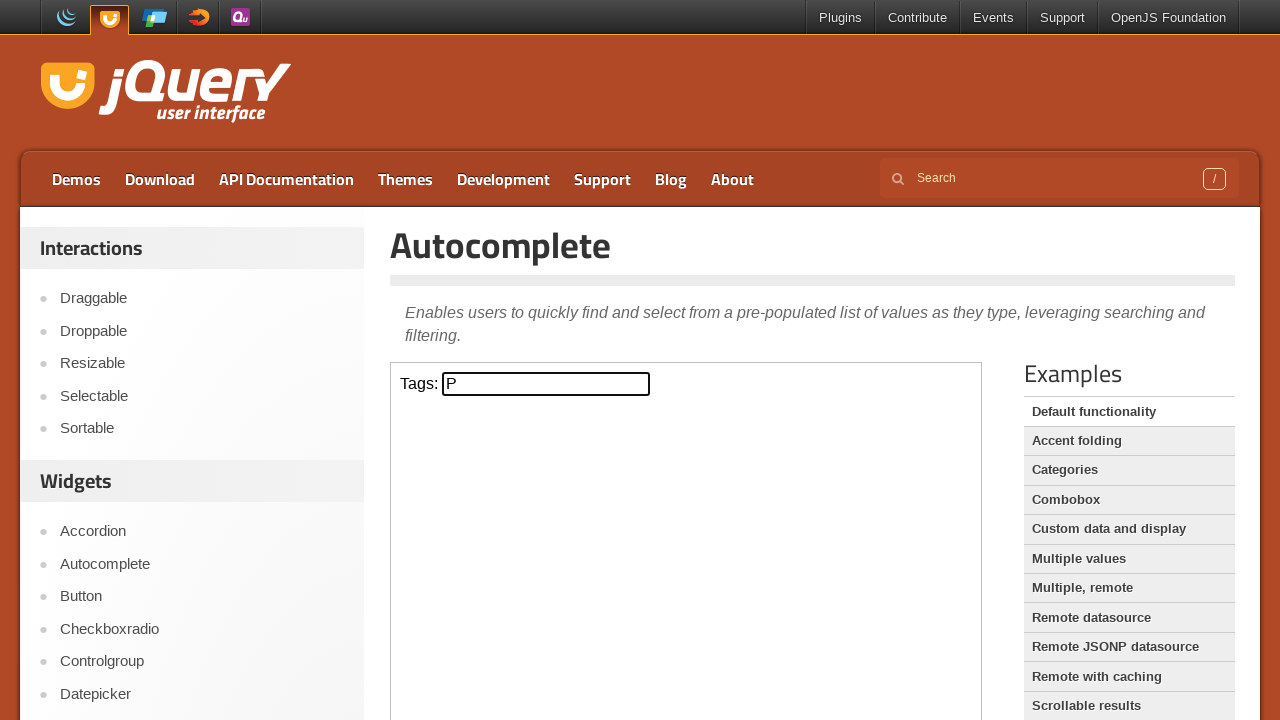

Selected 'Python' from the autocomplete dropdown list at (546, 577) on iframe >> internal:control=enter-frame >> text=Python
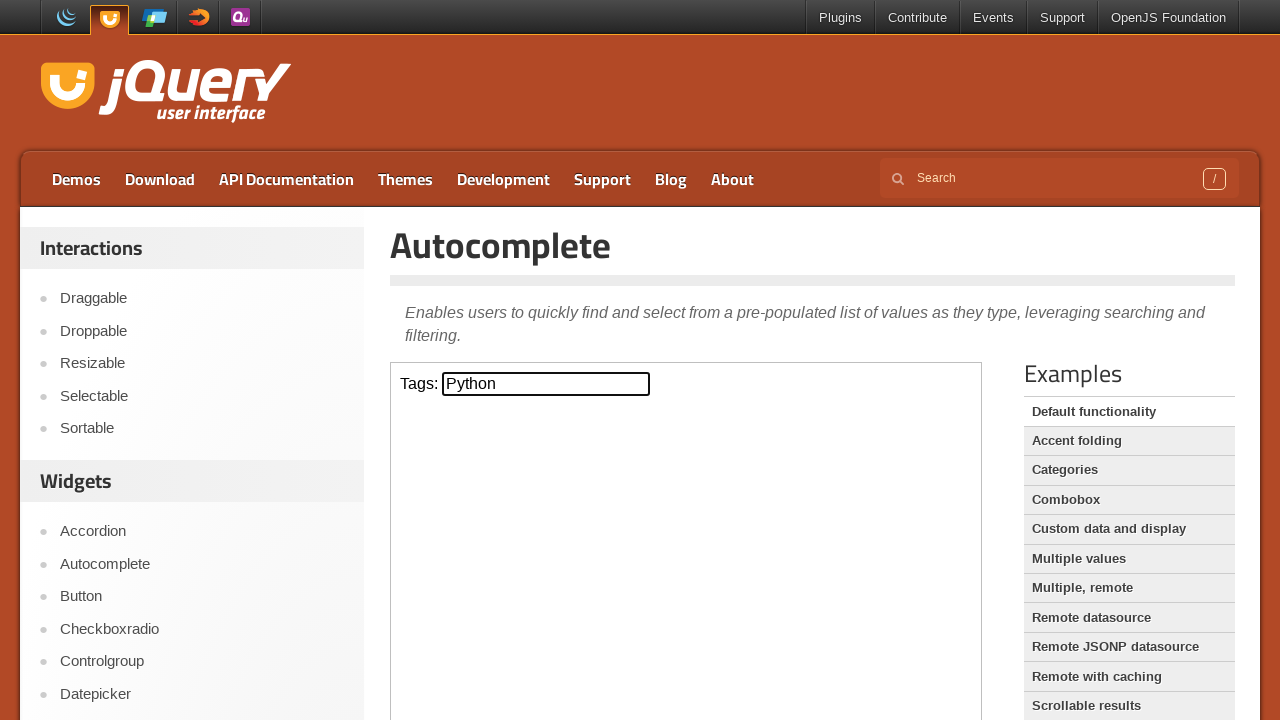

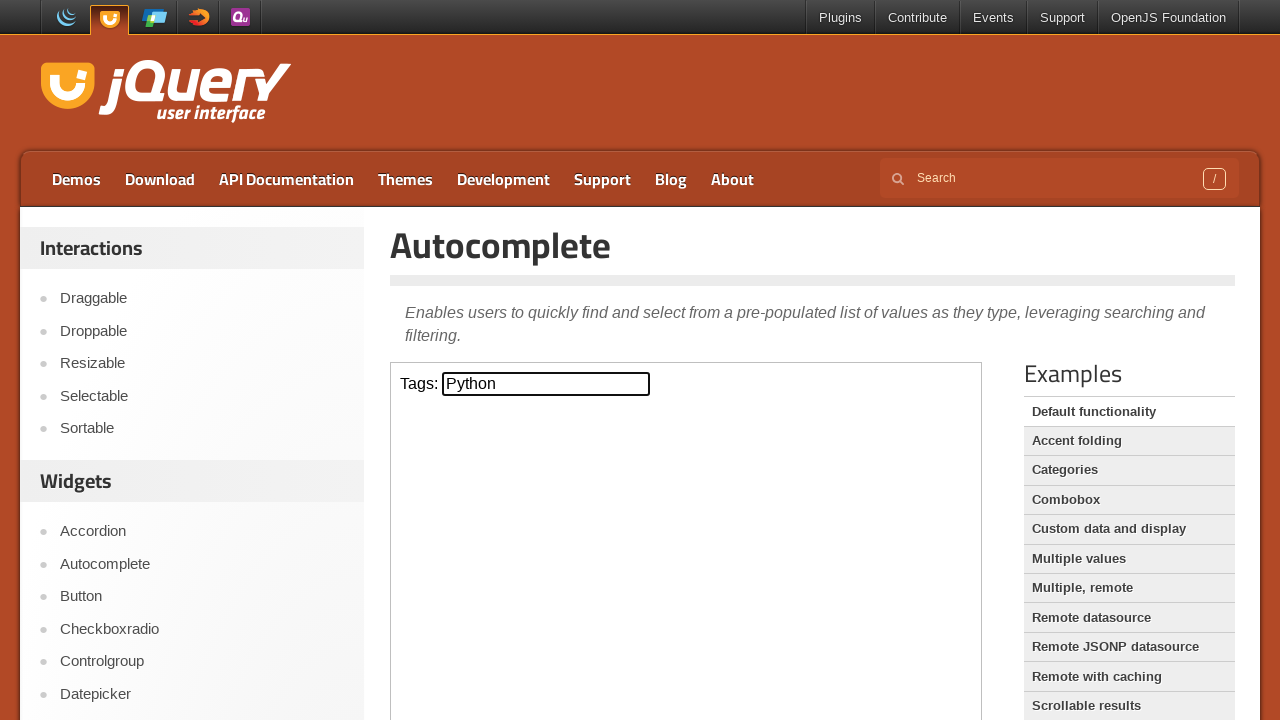